Navigates to a table pagination demo page and verifies the first row of the table is present and contains data

Starting URL: https://selenium.qabible.in/table-pagination.php

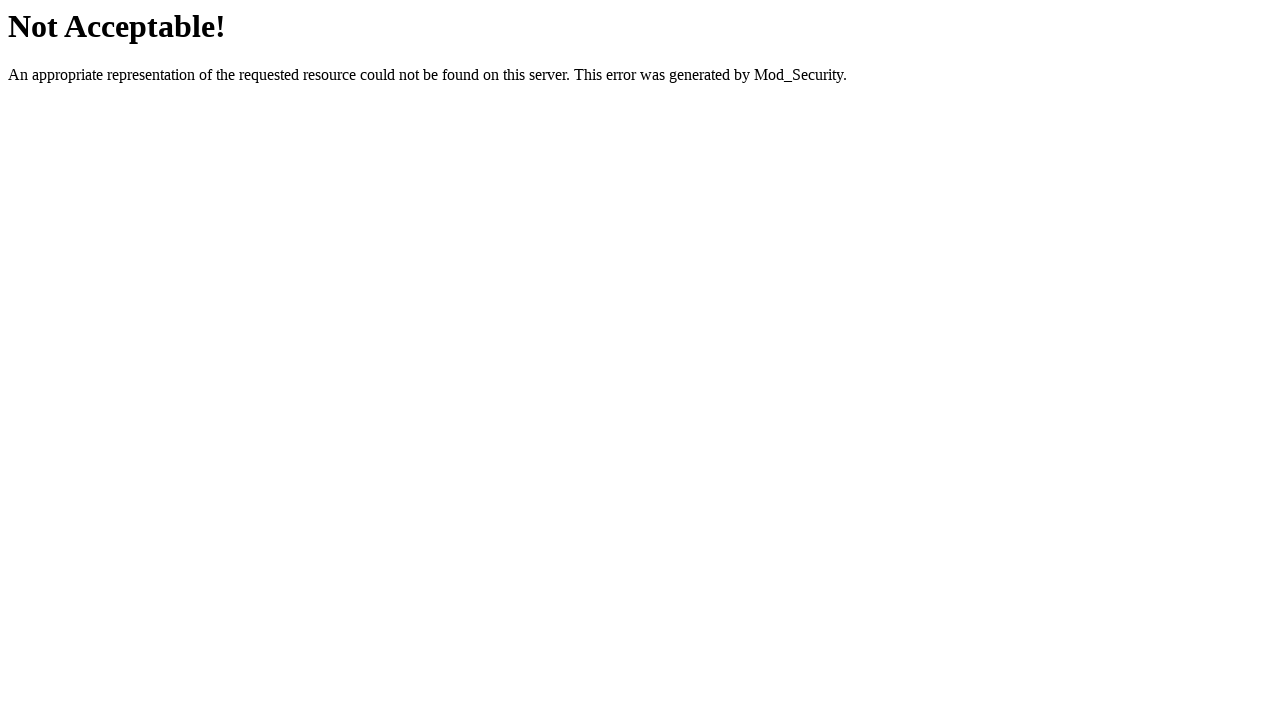

Clicked 'Add Customer' button to open hidden popup form
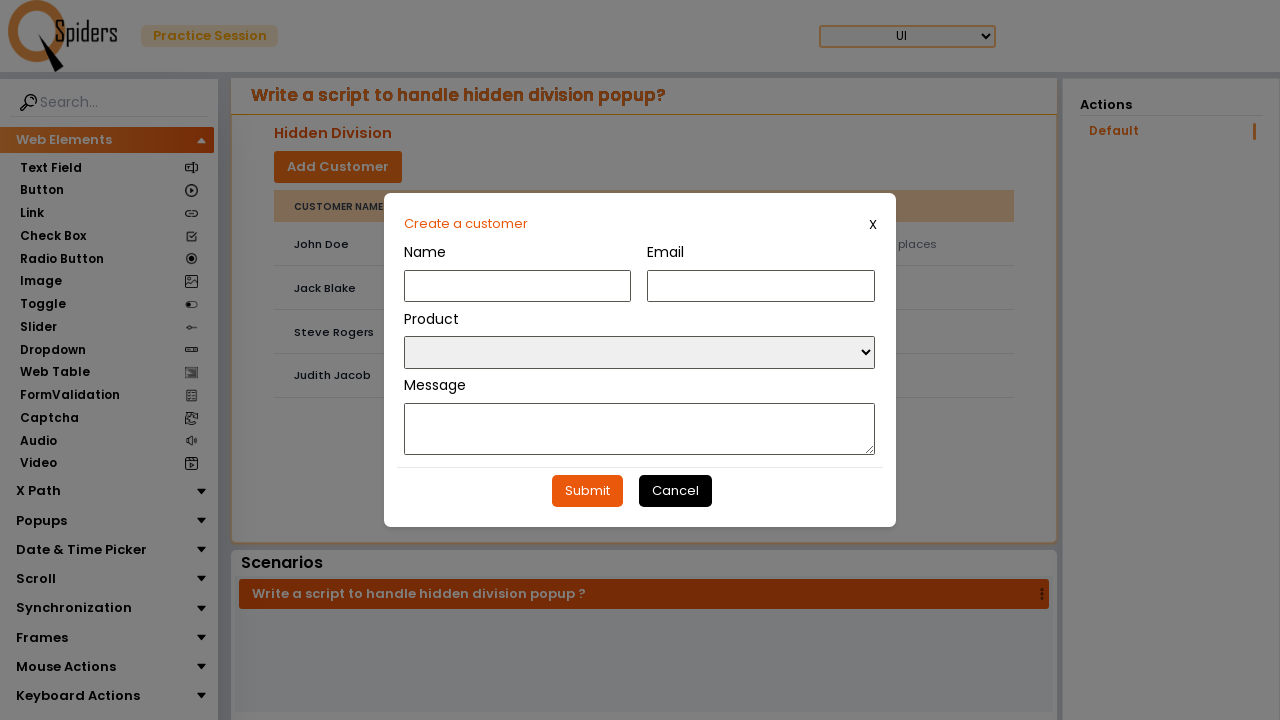

Filled customer name field with 'johnsmith'
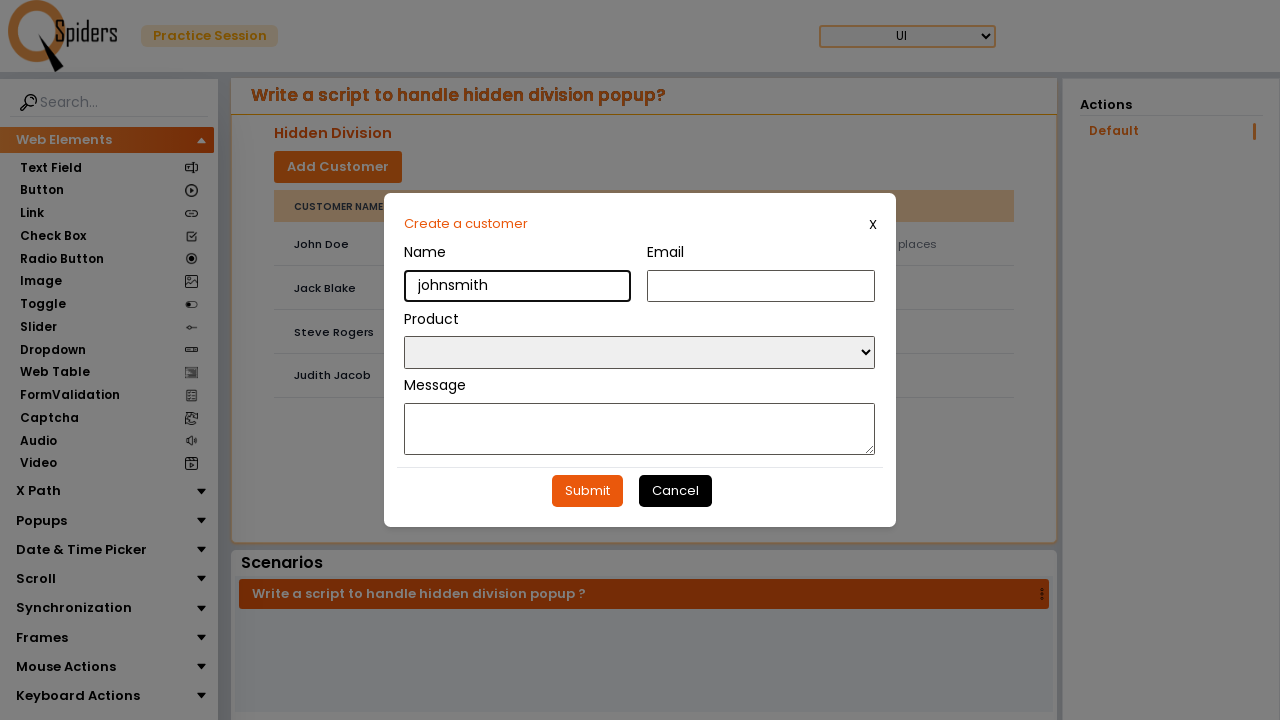

Filled customer email field with 'johnsmith@example.com'
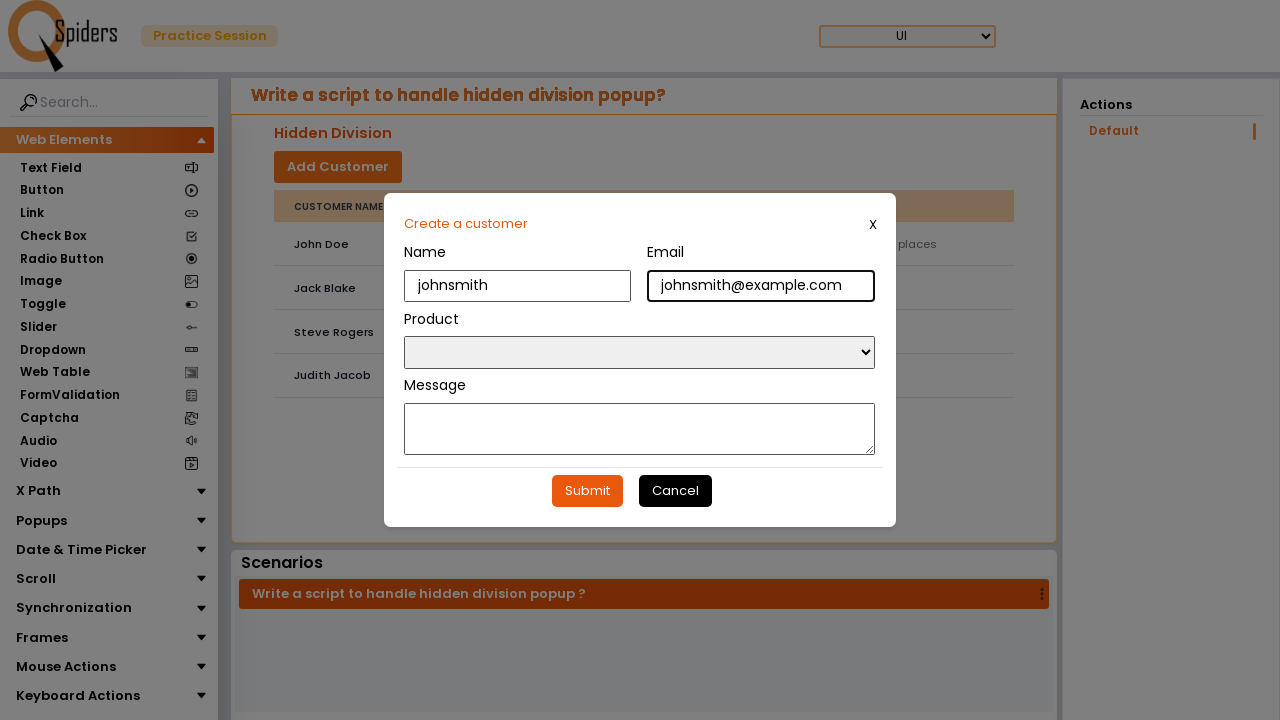

Selected product from dropdown (index 1)
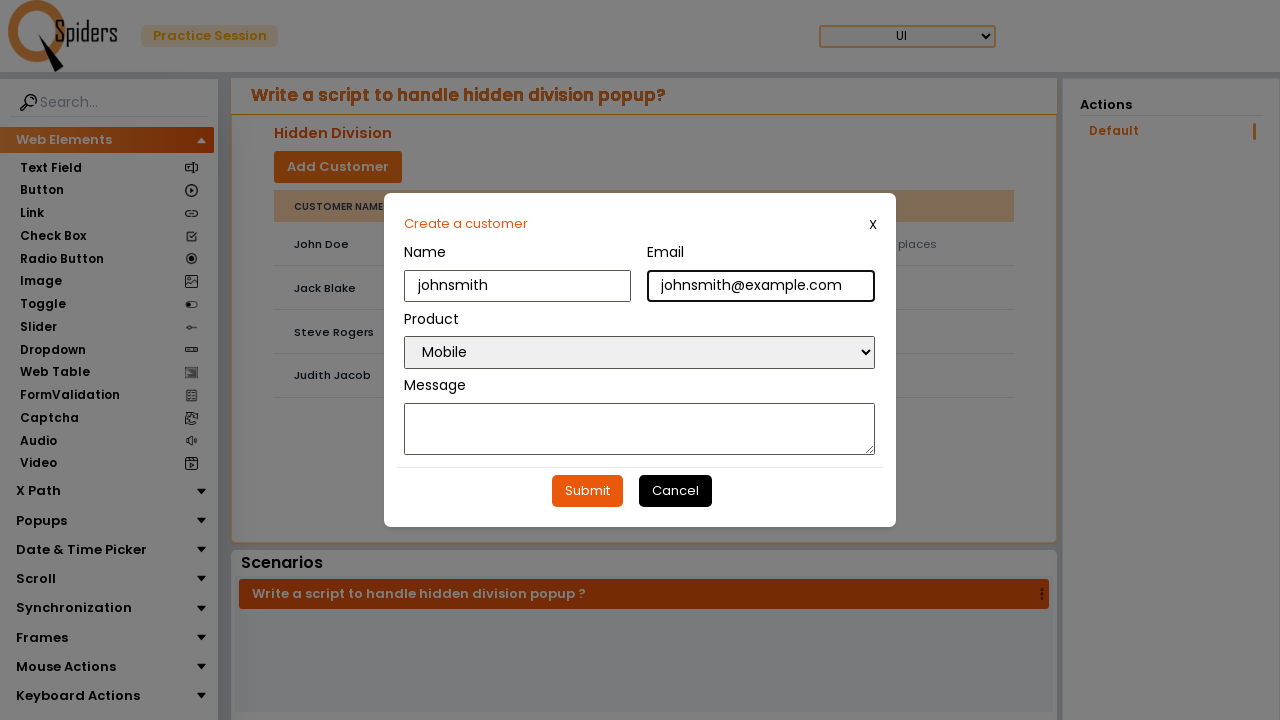

Filled message field with 'Hello, this is a test inquiry message'
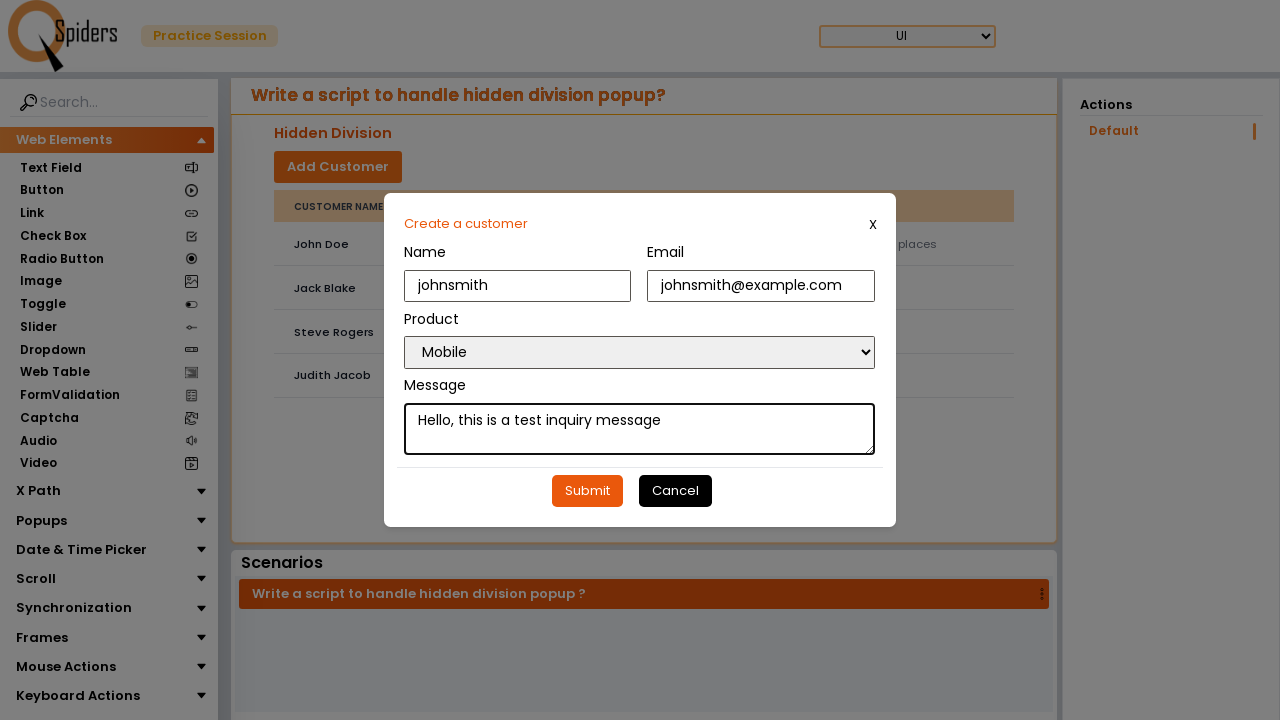

Clicked 'Submit' button to submit the customer form
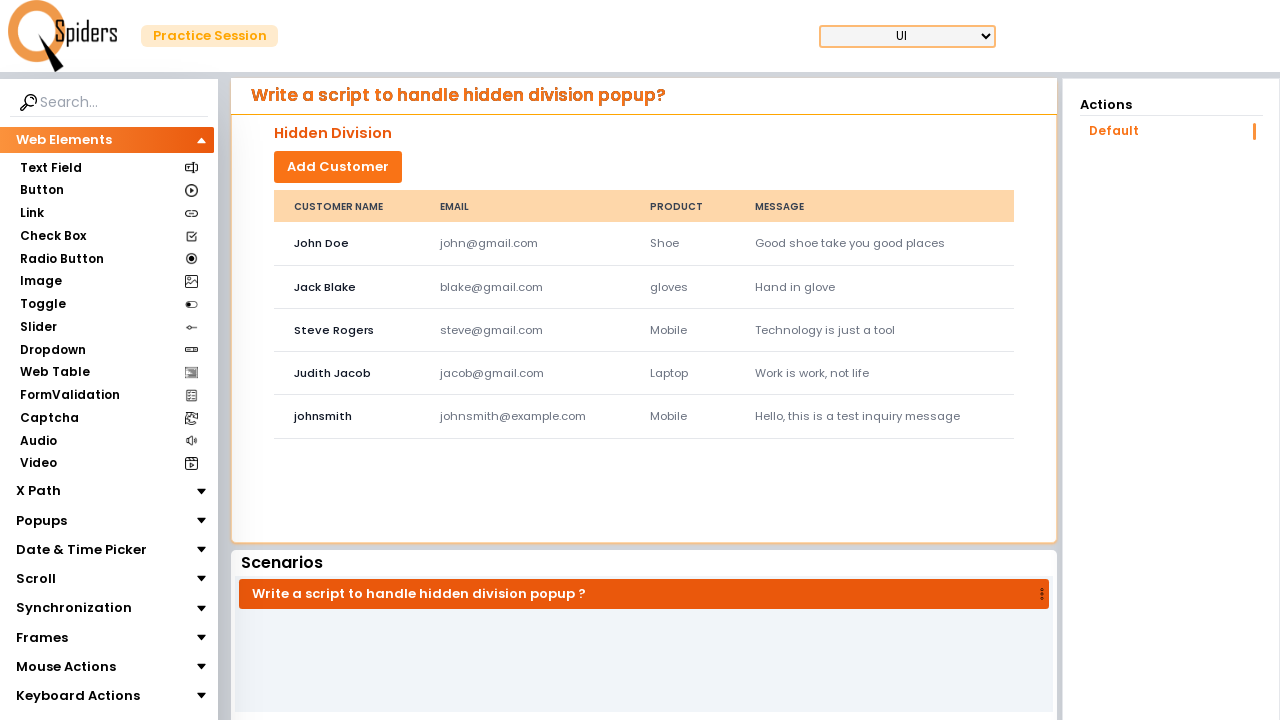

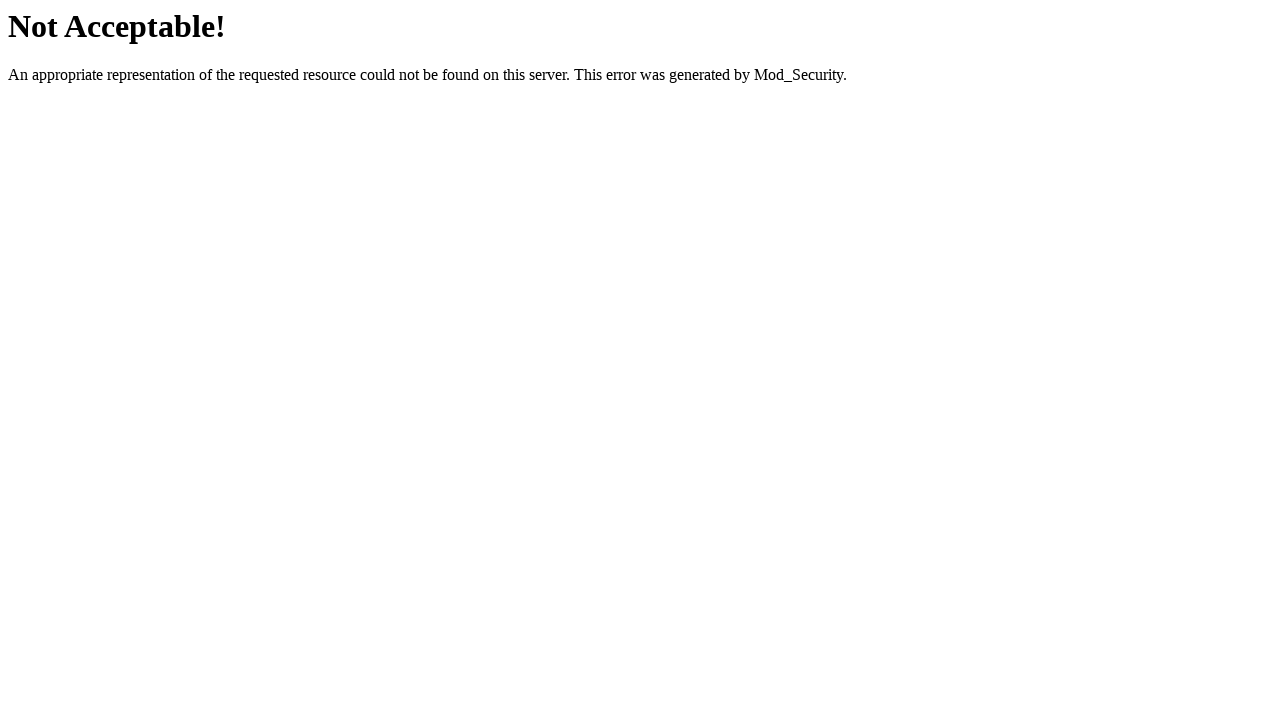